Tests editable/searchable dropdown by typing country names and selecting from filtered results

Starting URL: https://react.semantic-ui.com/maximize/dropdown-example-search-selection/

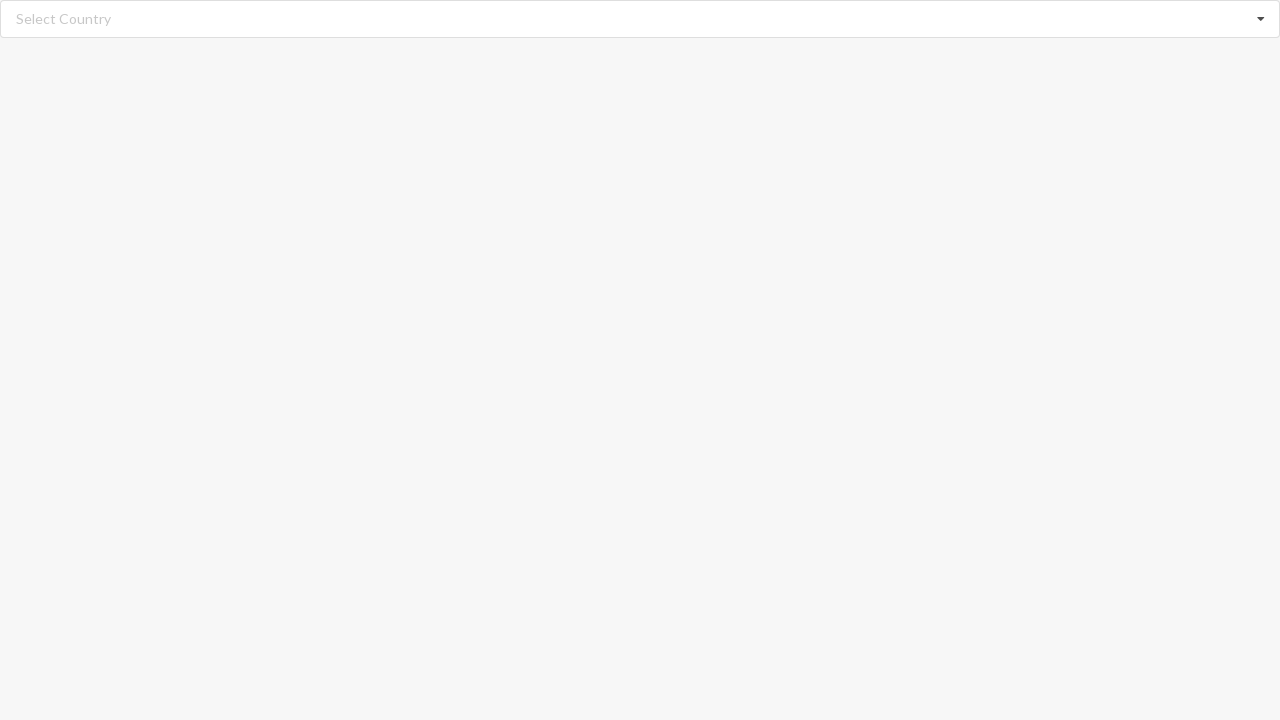

Typed 'Albania' in search field to filter dropdown options on input.search
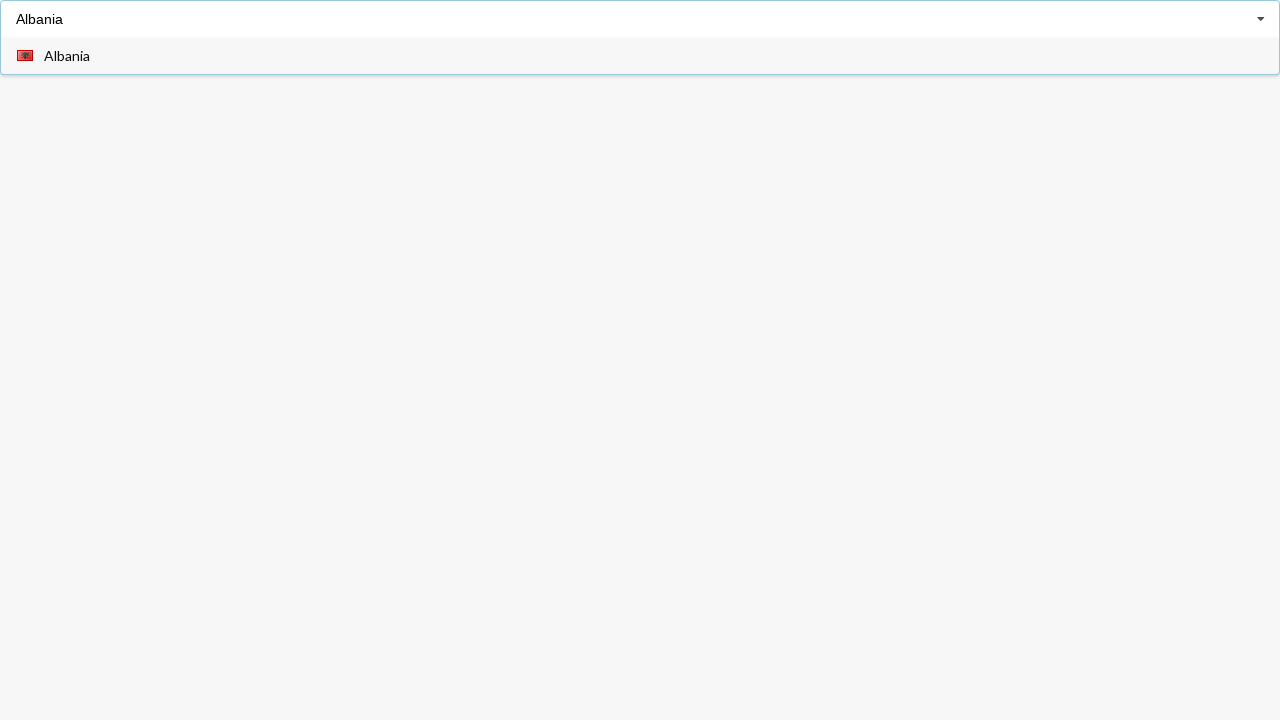

Albania option appeared in filtered dropdown results
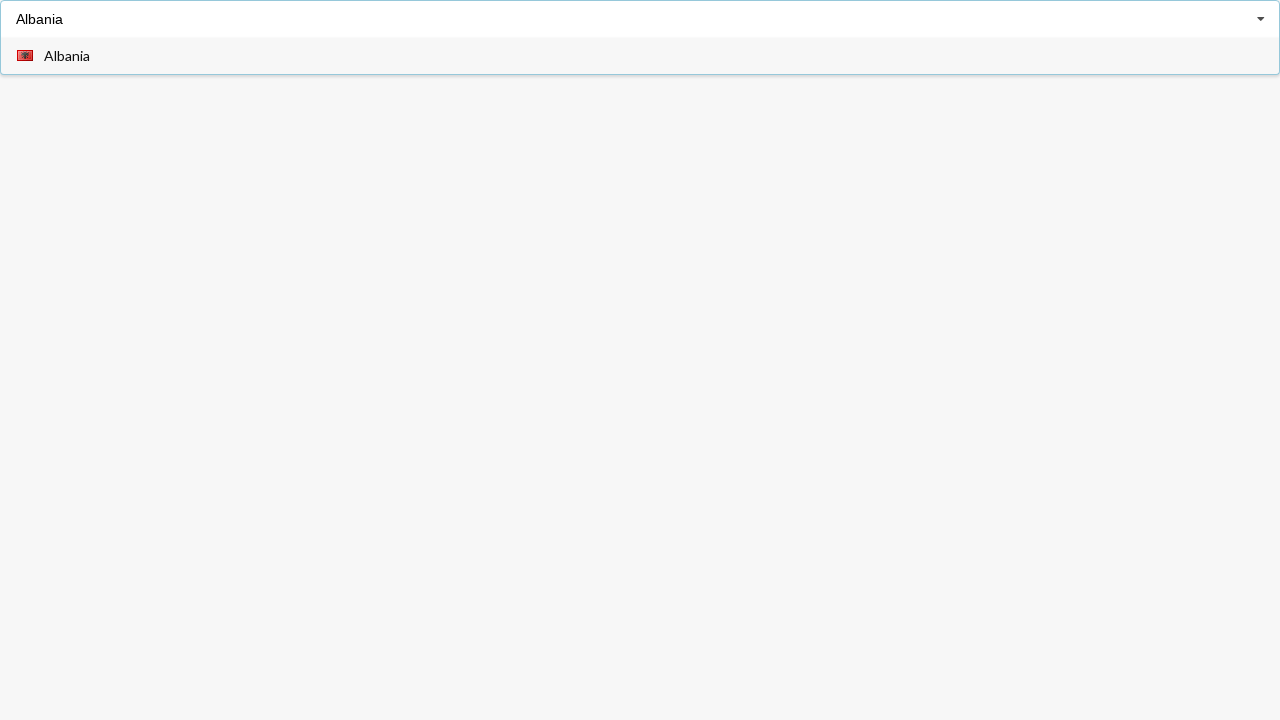

Selected 'Albania' from dropdown options at (67, 56) on span.text:has-text('Albania')
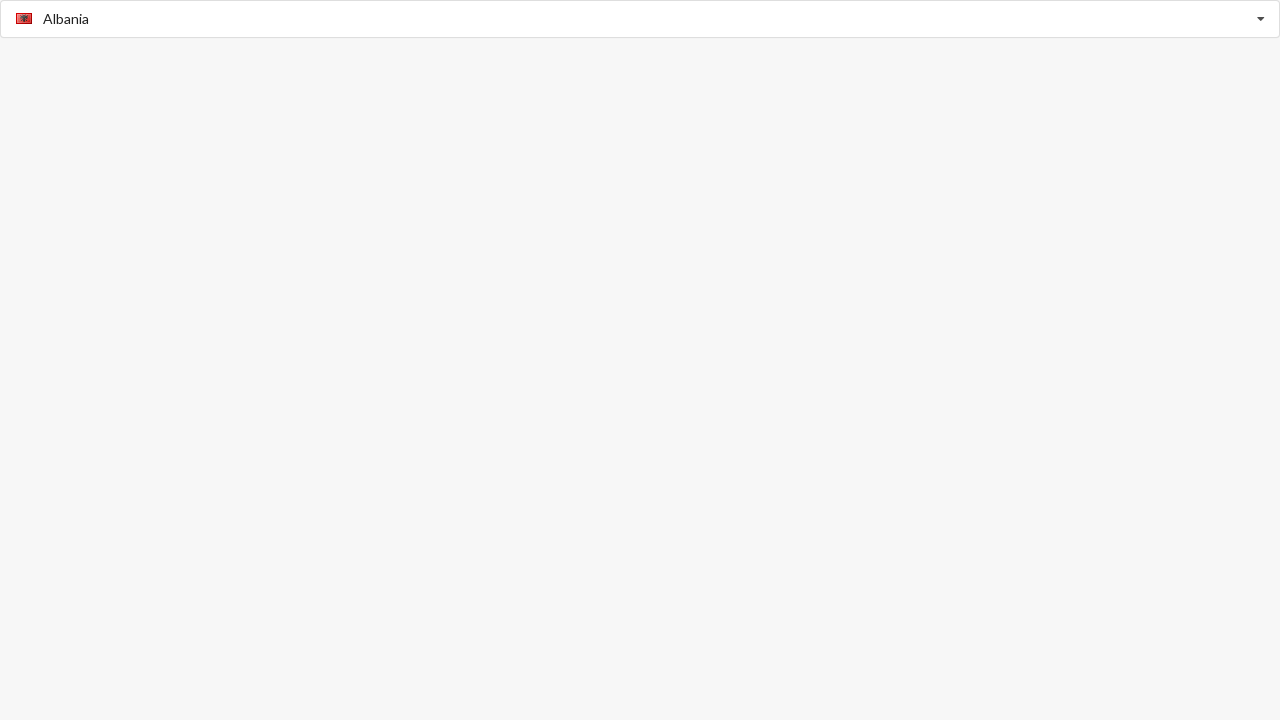

Verified 'Albania' is now selected in dropdown
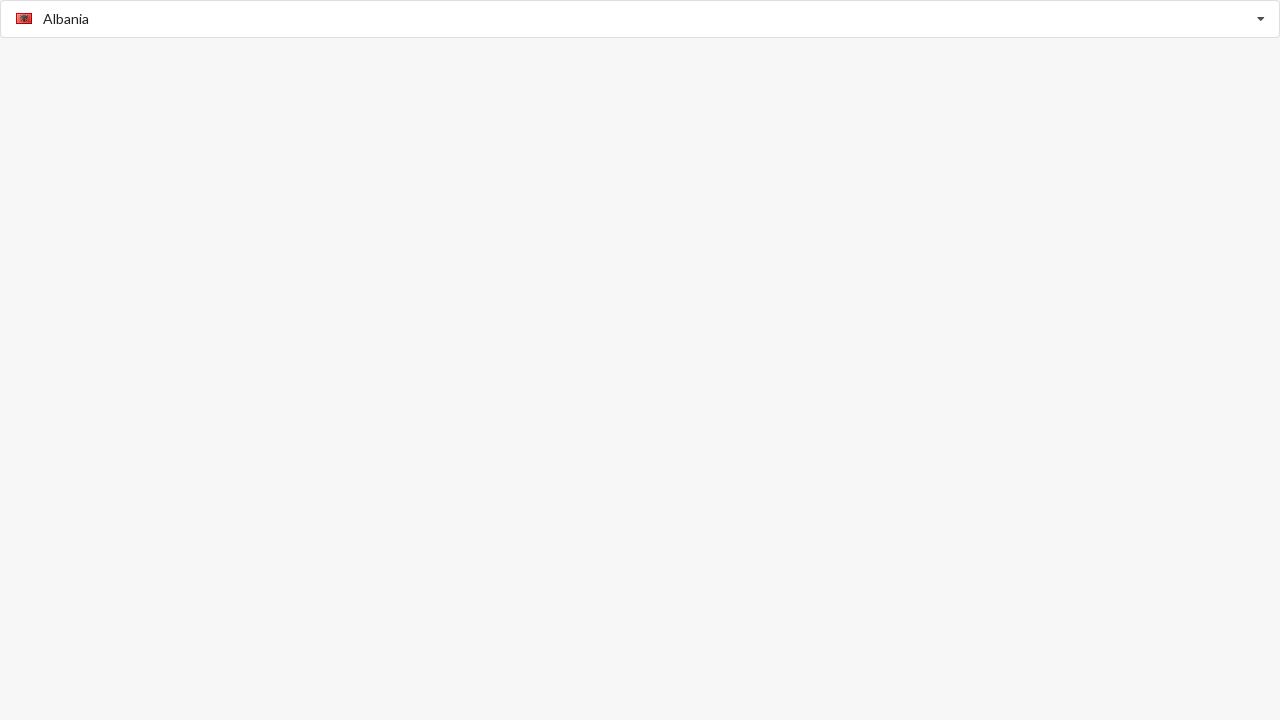

Typed 'Belgium' in search field to filter dropdown options on input.search
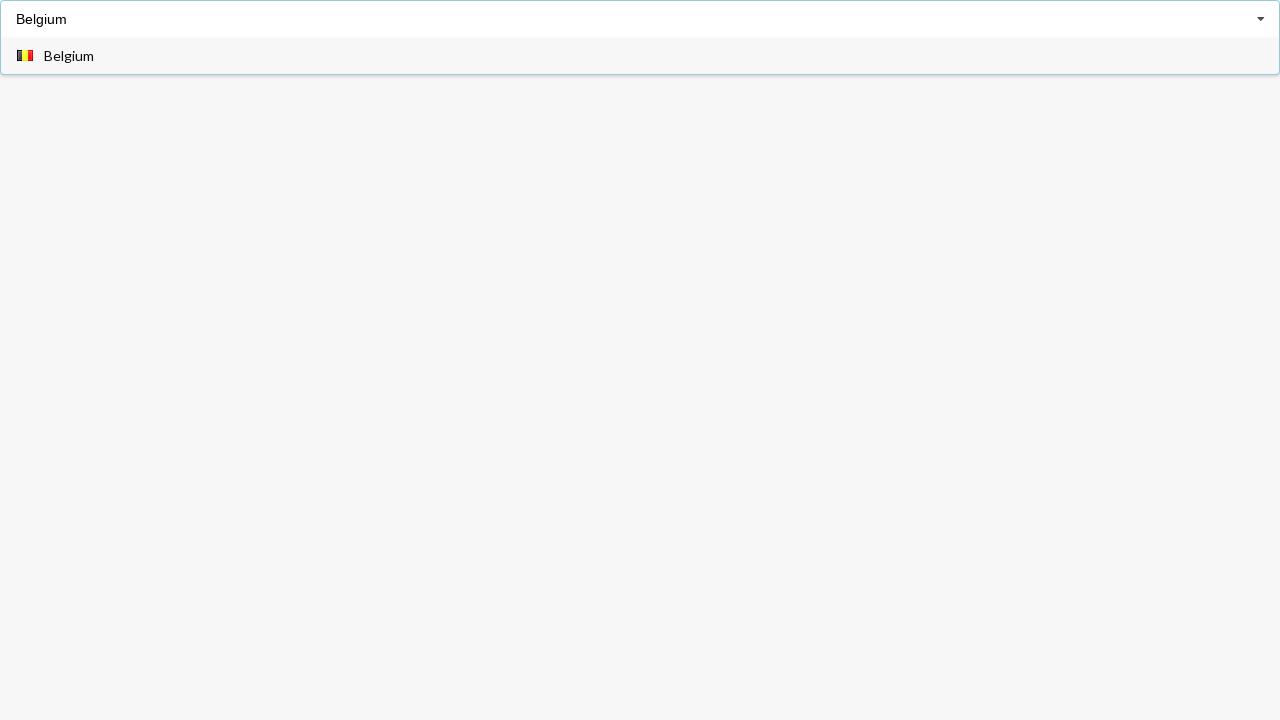

Belgium option appeared in filtered dropdown results
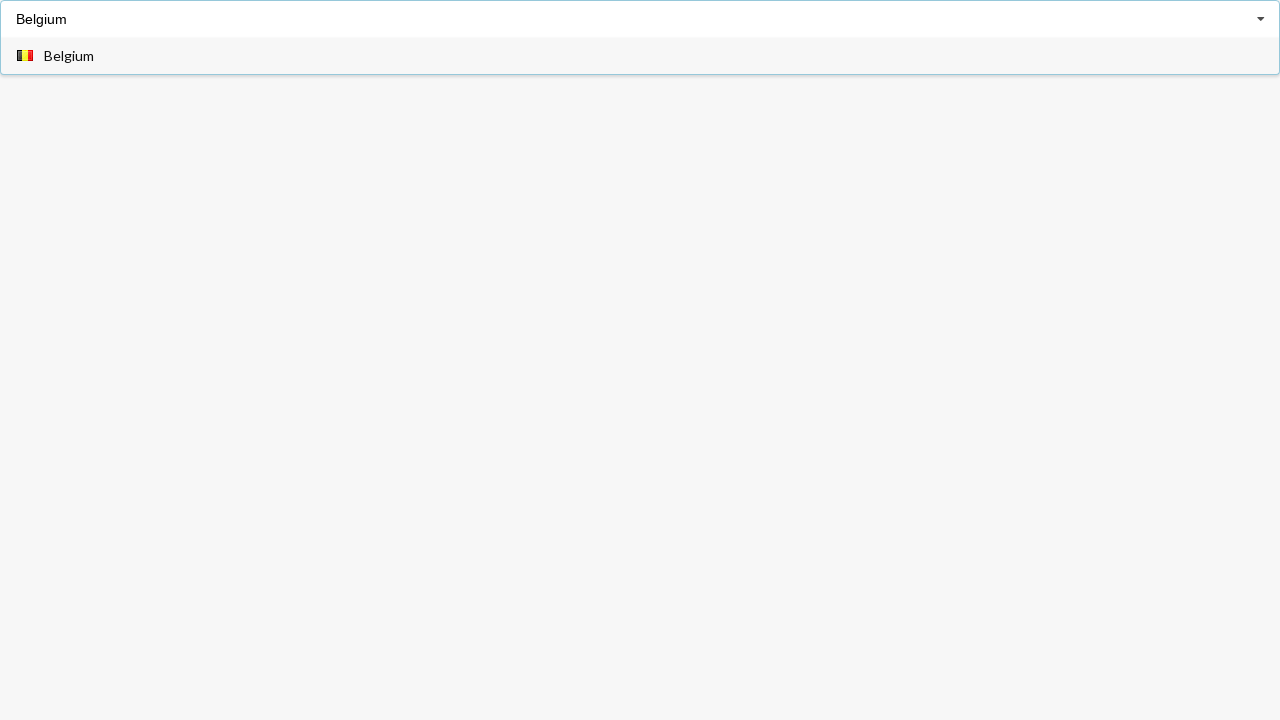

Selected 'Belgium' from dropdown options at (69, 56) on span.text:has-text('Belgium')
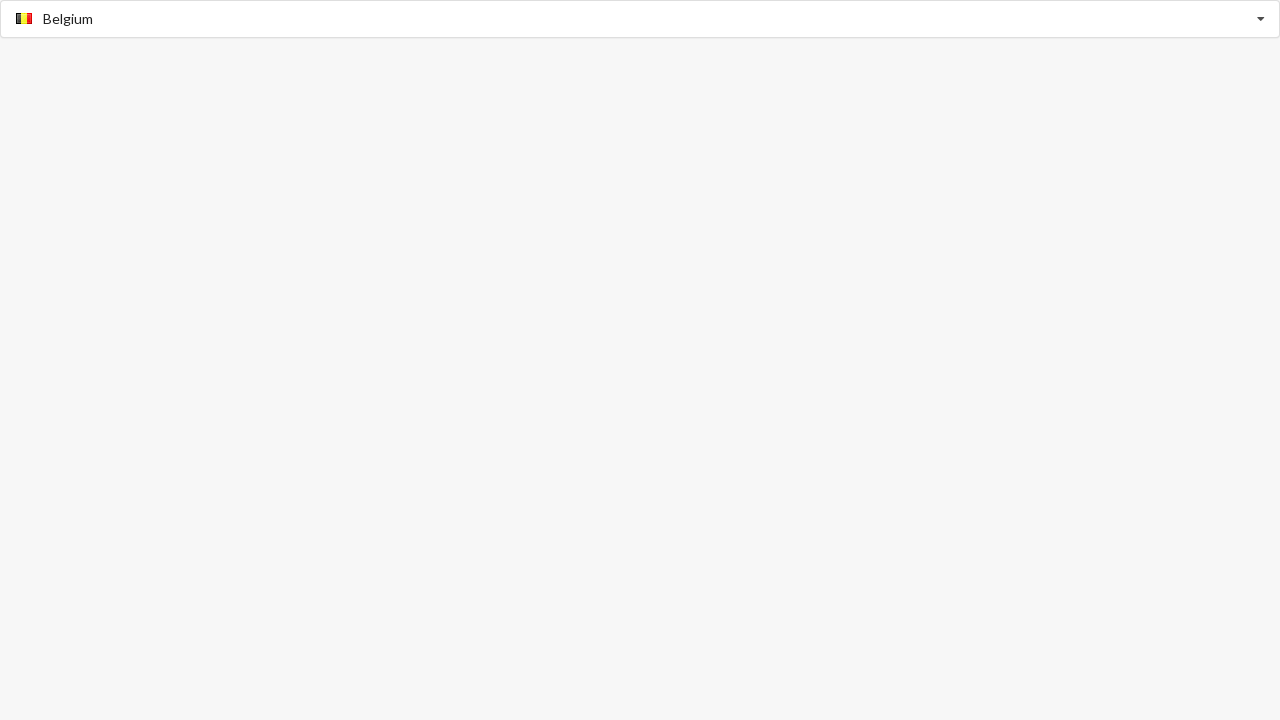

Verified 'Belgium' is now selected in dropdown
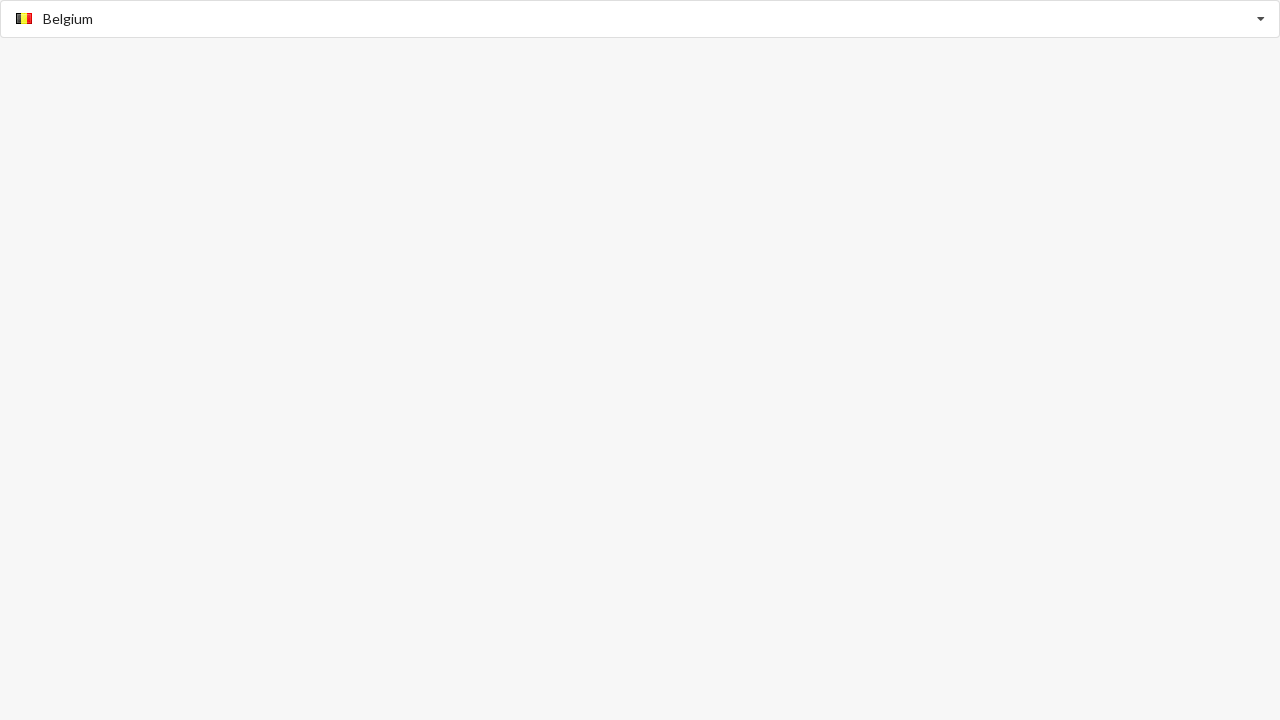

Typed 'Belarus' in search field to filter dropdown options on input.search
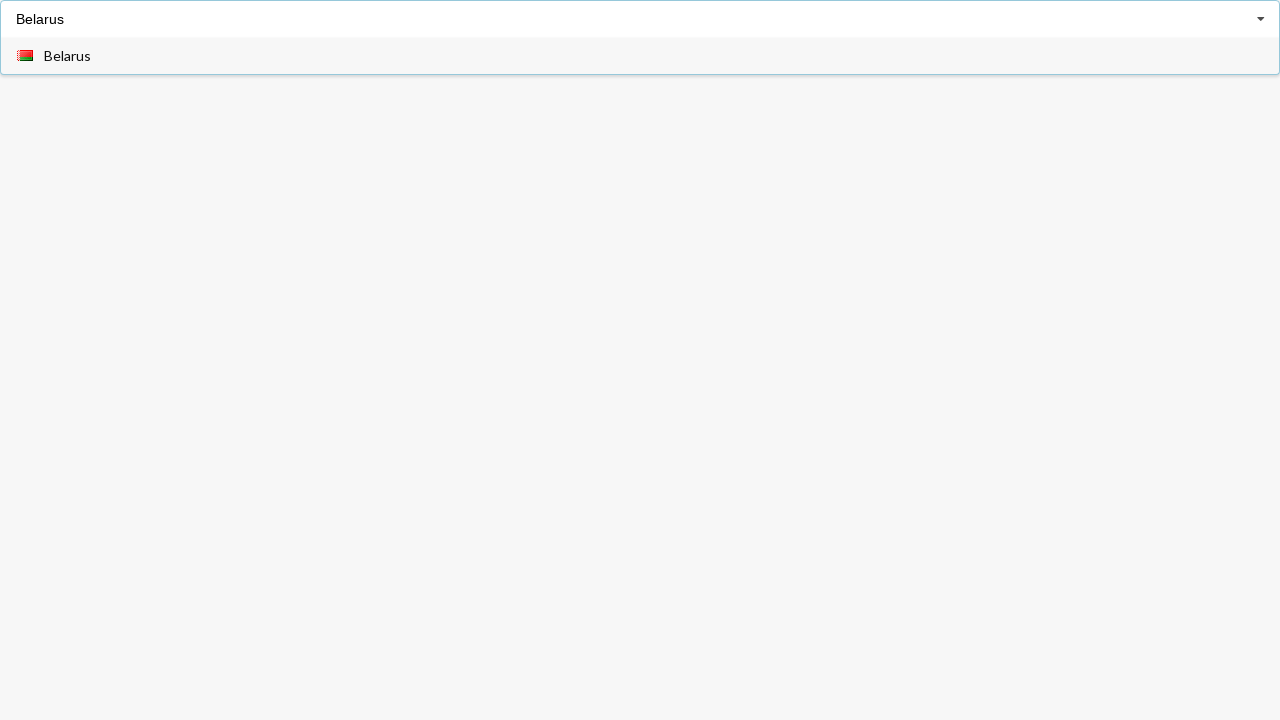

Belarus option appeared in filtered dropdown results
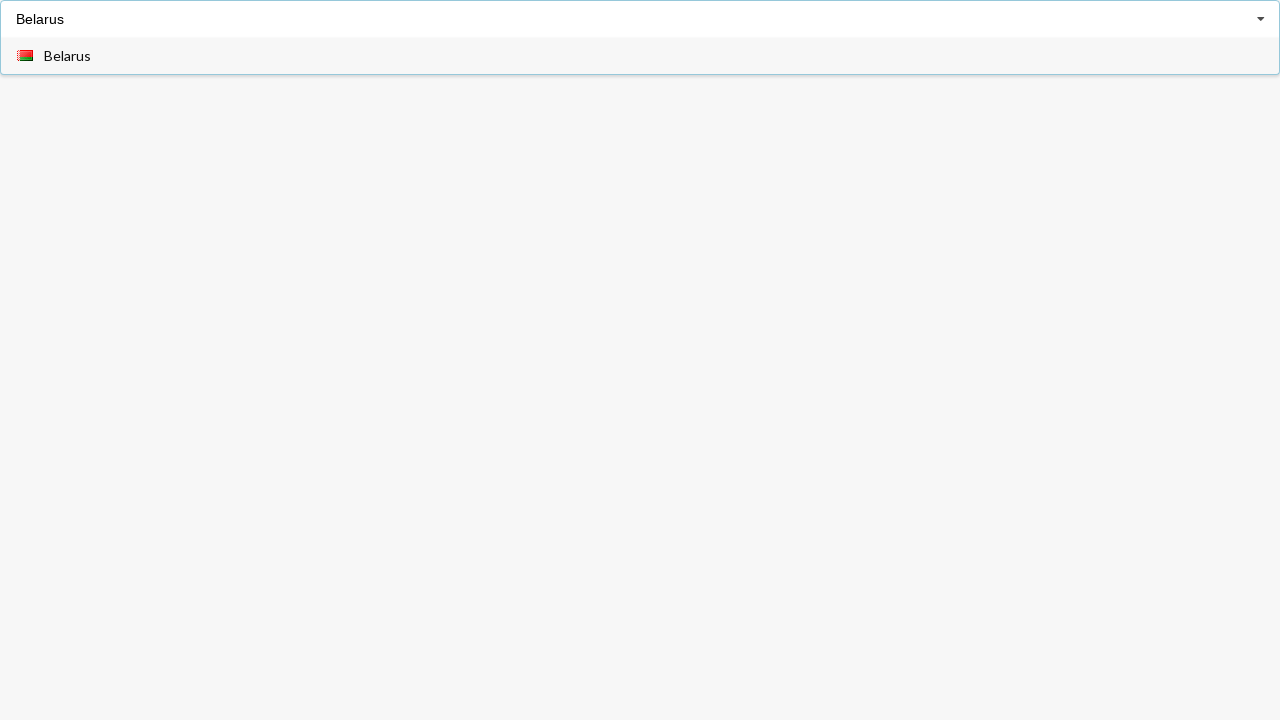

Selected 'Belarus' from dropdown options at (68, 56) on span.text:has-text('Belarus')
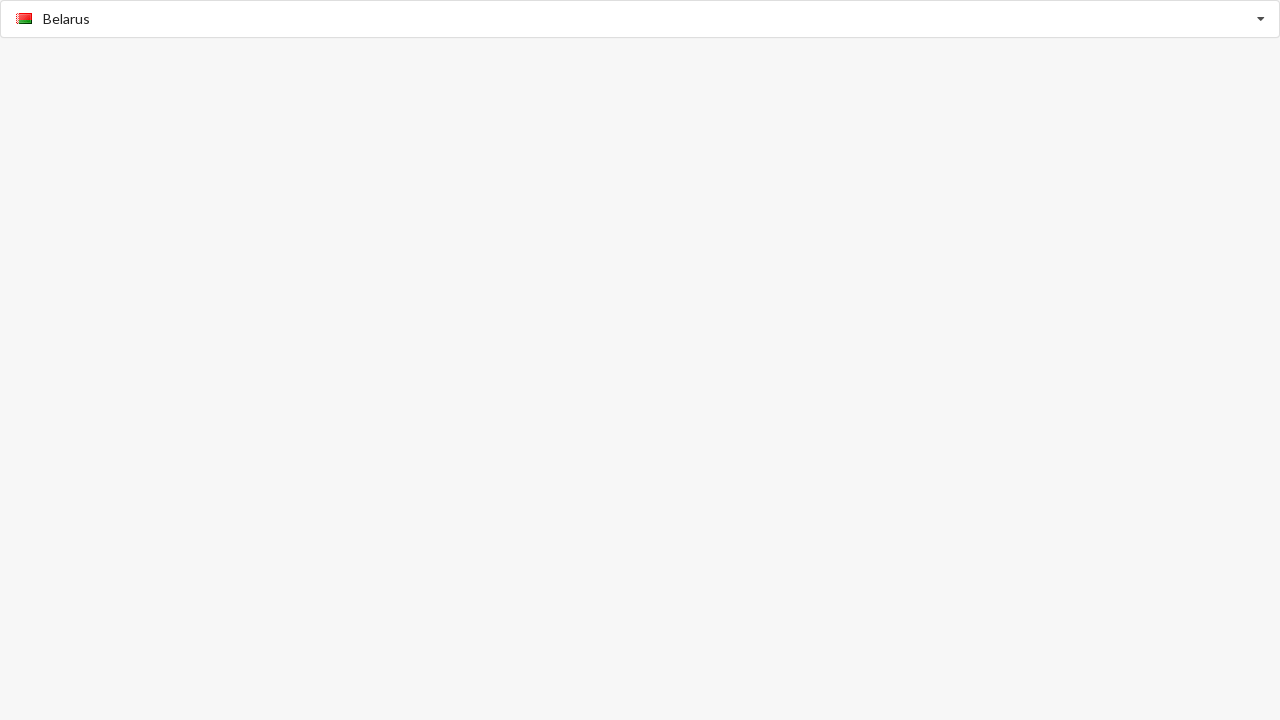

Verified 'Belarus' is now selected in dropdown
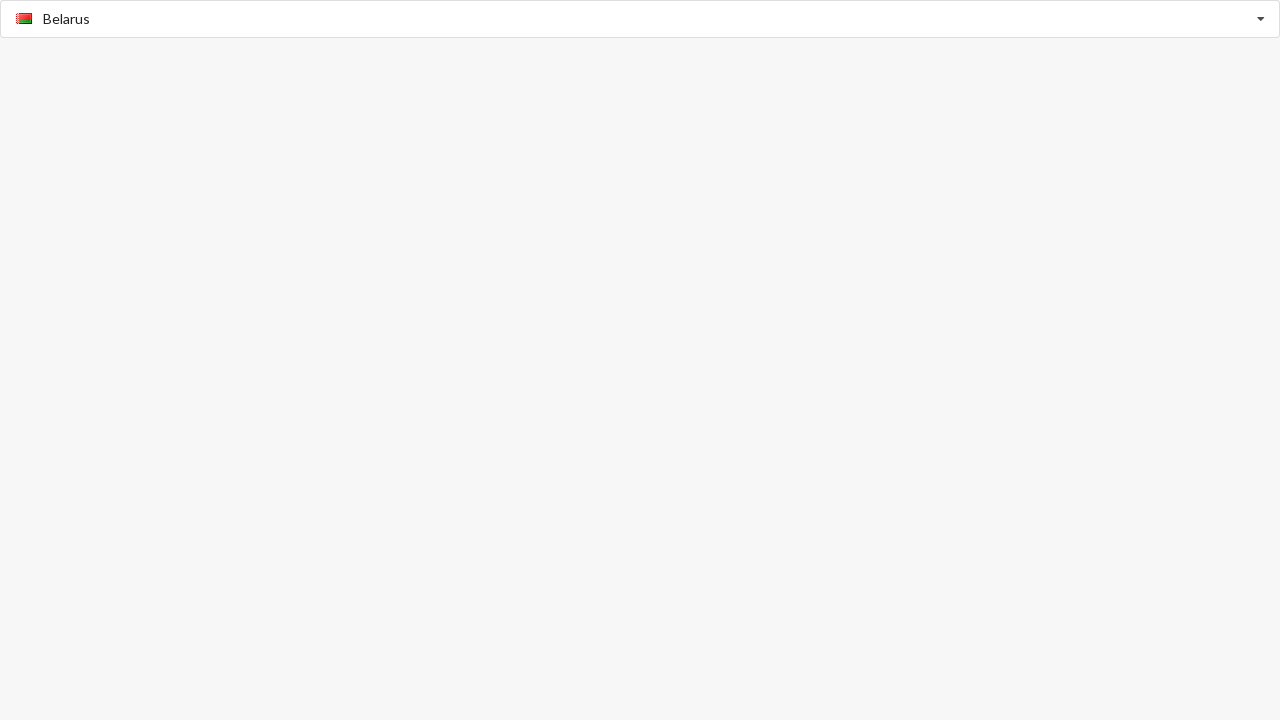

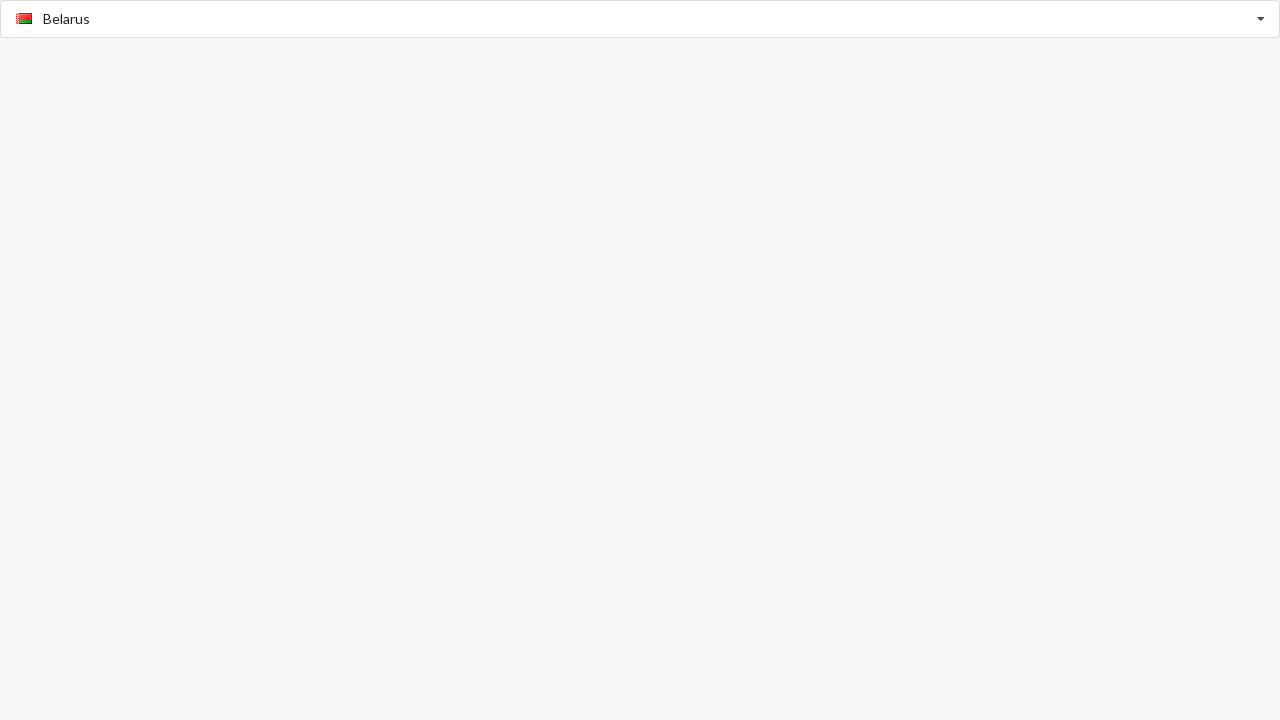